Tests FAQ accordion functionality by clicking question 6 and verifying the answer text about order cancellation

Starting URL: https://qa-scooter.praktikum-services.ru/

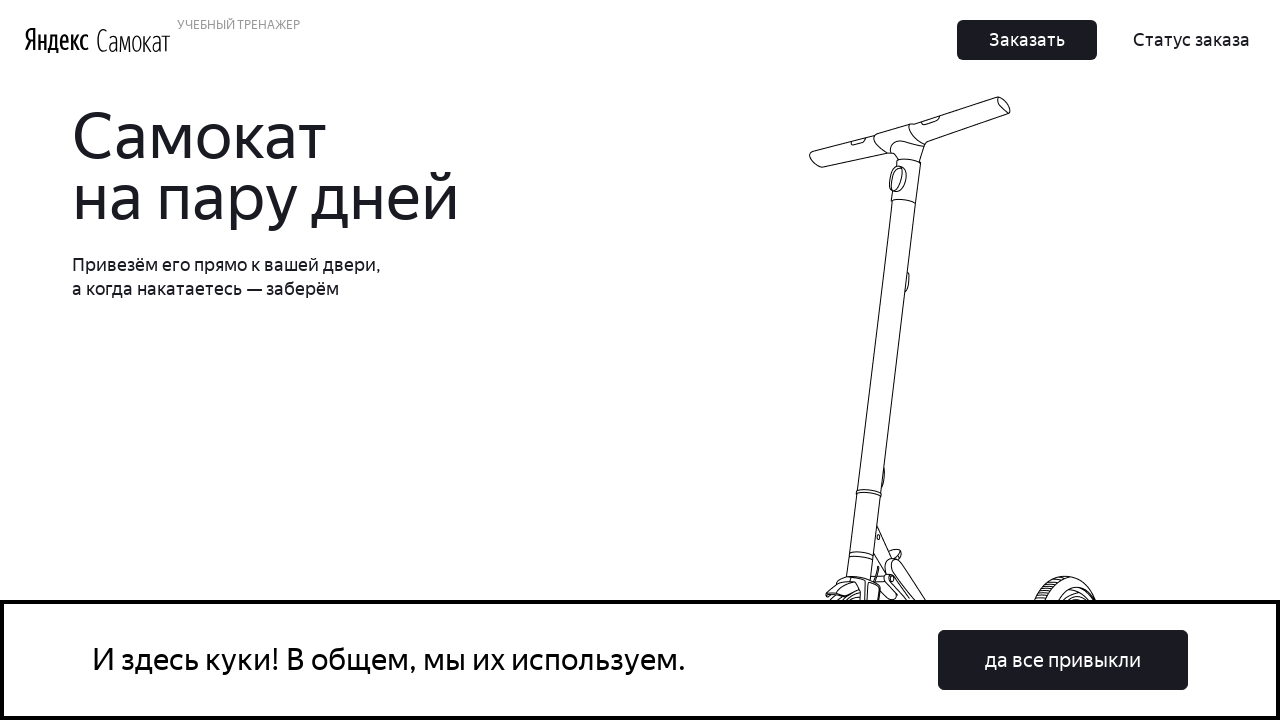

Clicked on FAQ question 6 about order cancellation at (967, 436) on #accordion__heading-6
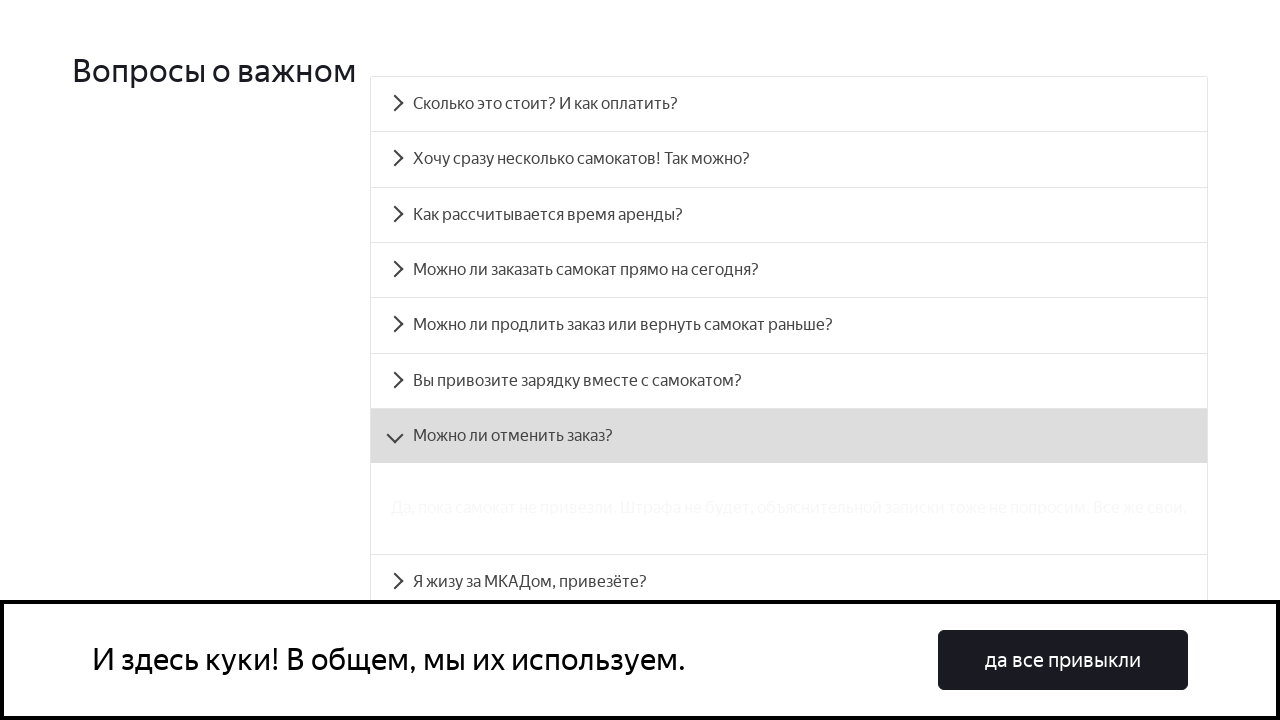

Answer panel 6 loaded and became visible
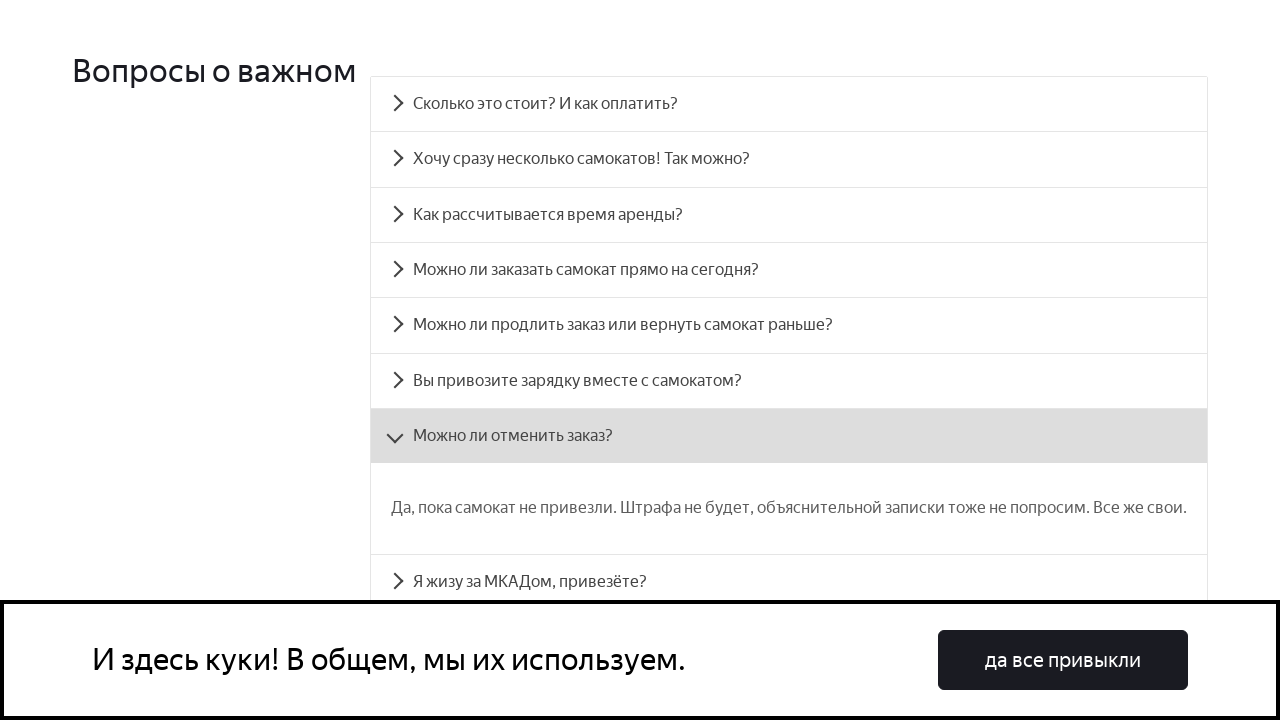

Retrieved answer text from panel 6
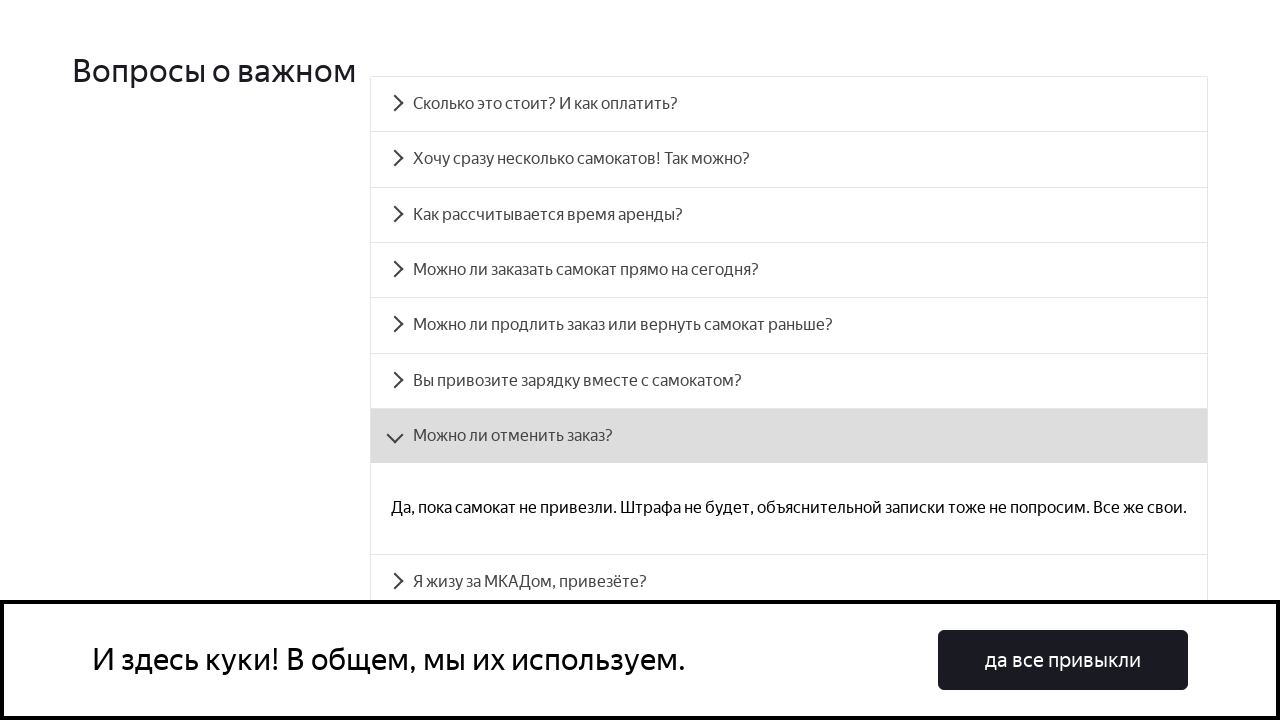

Verified answer text matches expected cancellation policy message
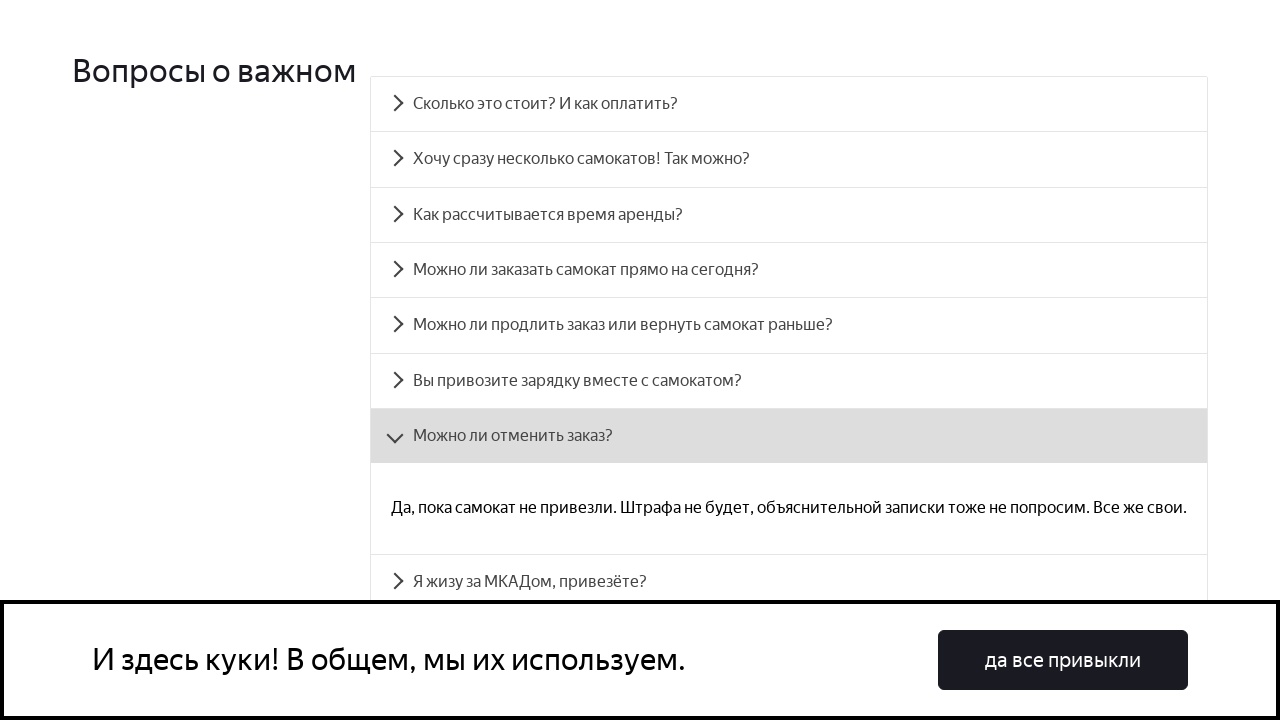

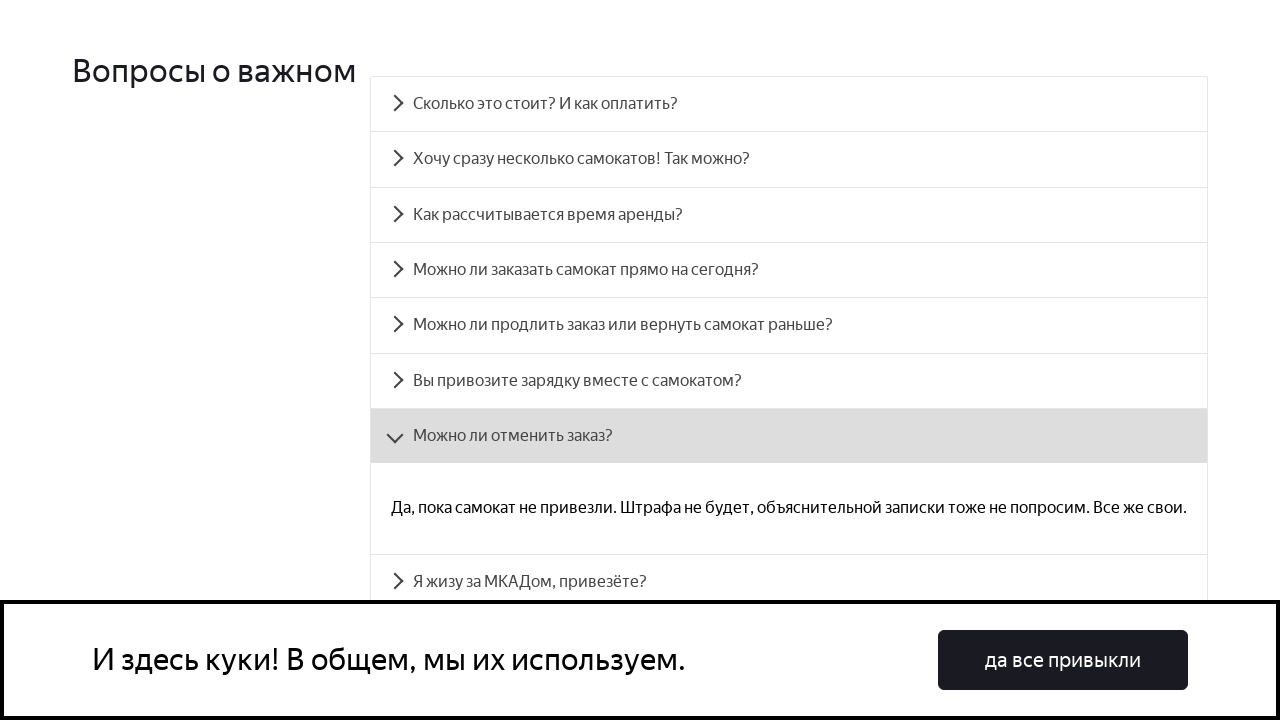